Tests dynamic element handling by adding and removing elements, verifying their display state

Starting URL: https://practice.cydeo.com/add_remove_elements/

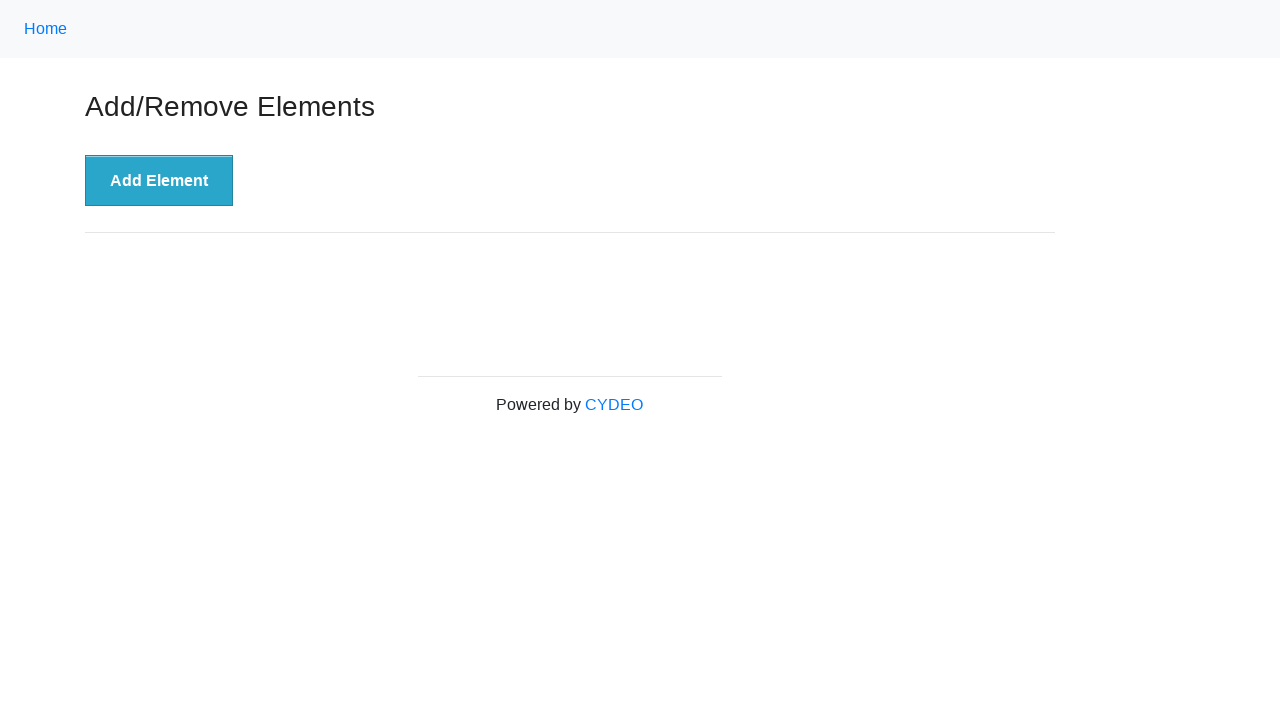

Clicked 'Add Element' button at (159, 181) on xpath=//button[@onclick='addElement()']
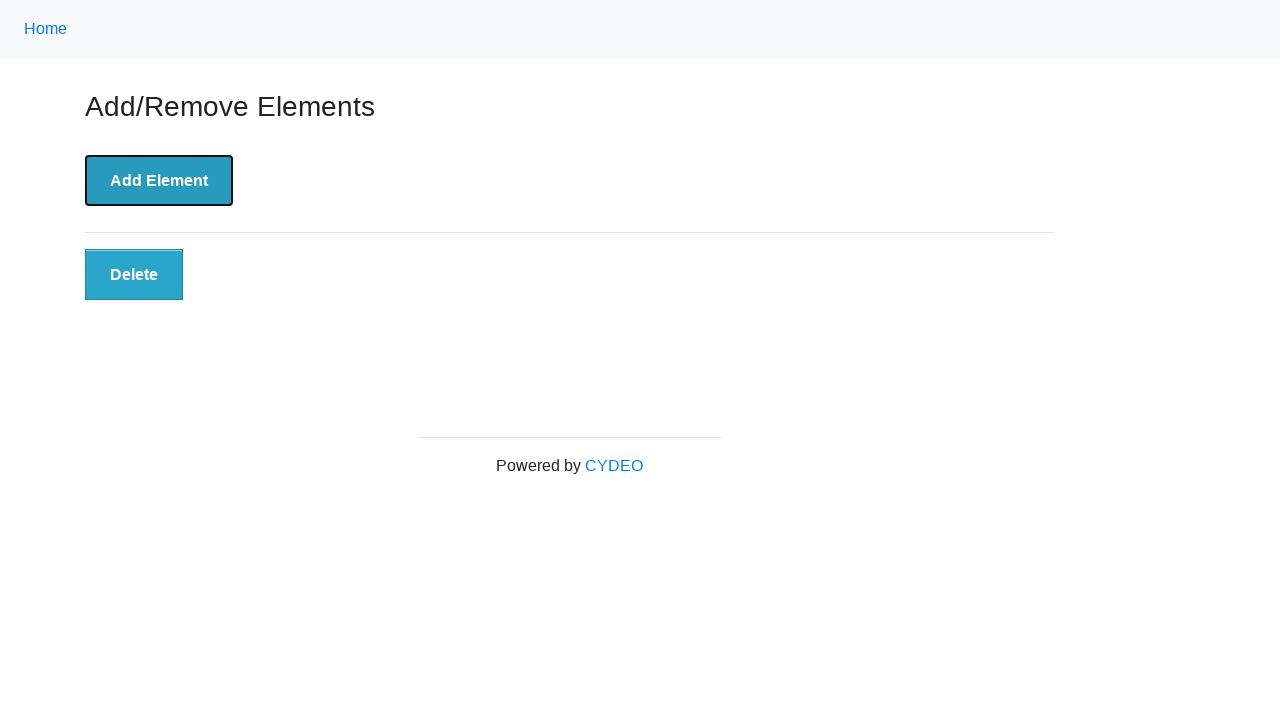

Located 'Delete' button element
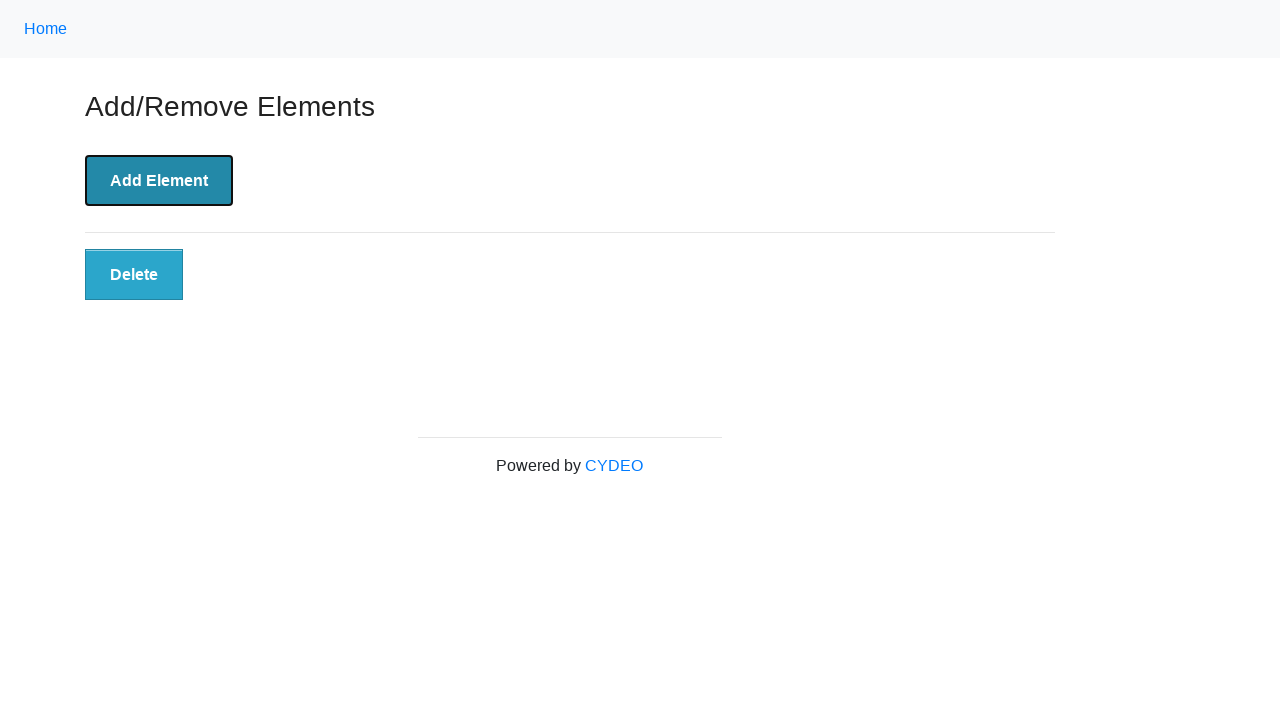

Verified 'Delete' button is visible after adding element
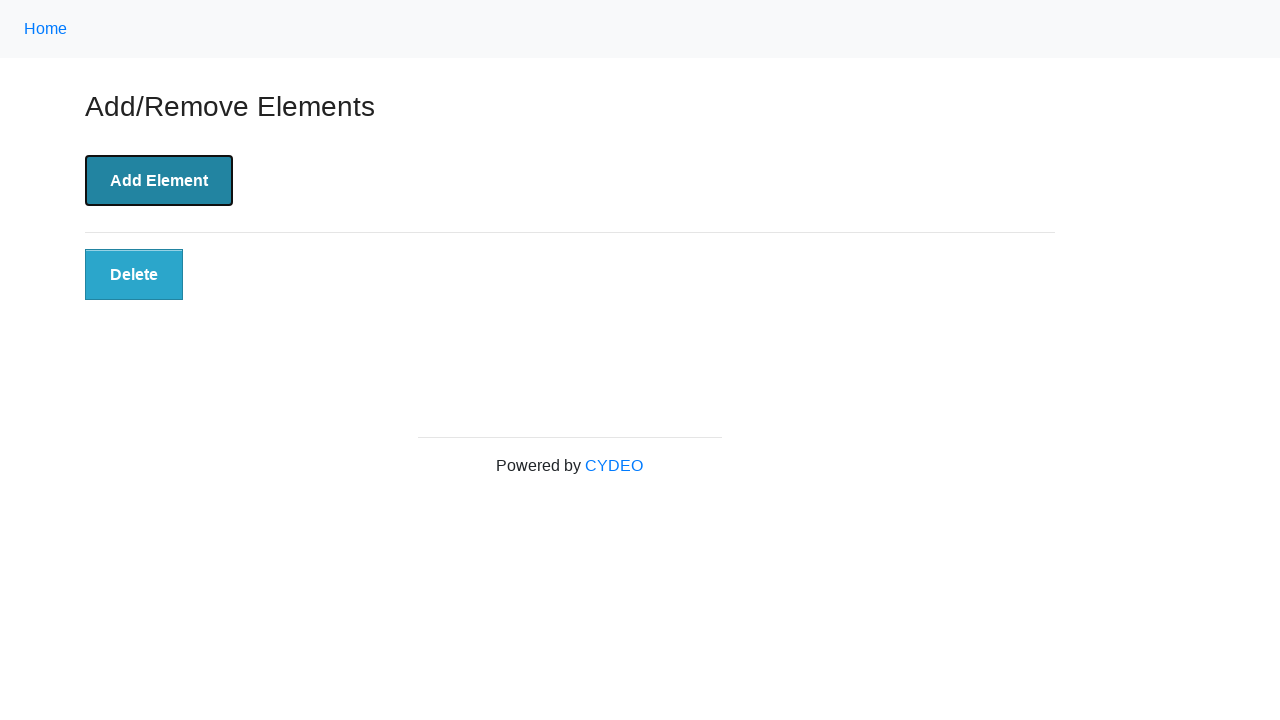

Clicked 'Delete' button to remove element at (134, 275) on xpath=//button[.='Delete']
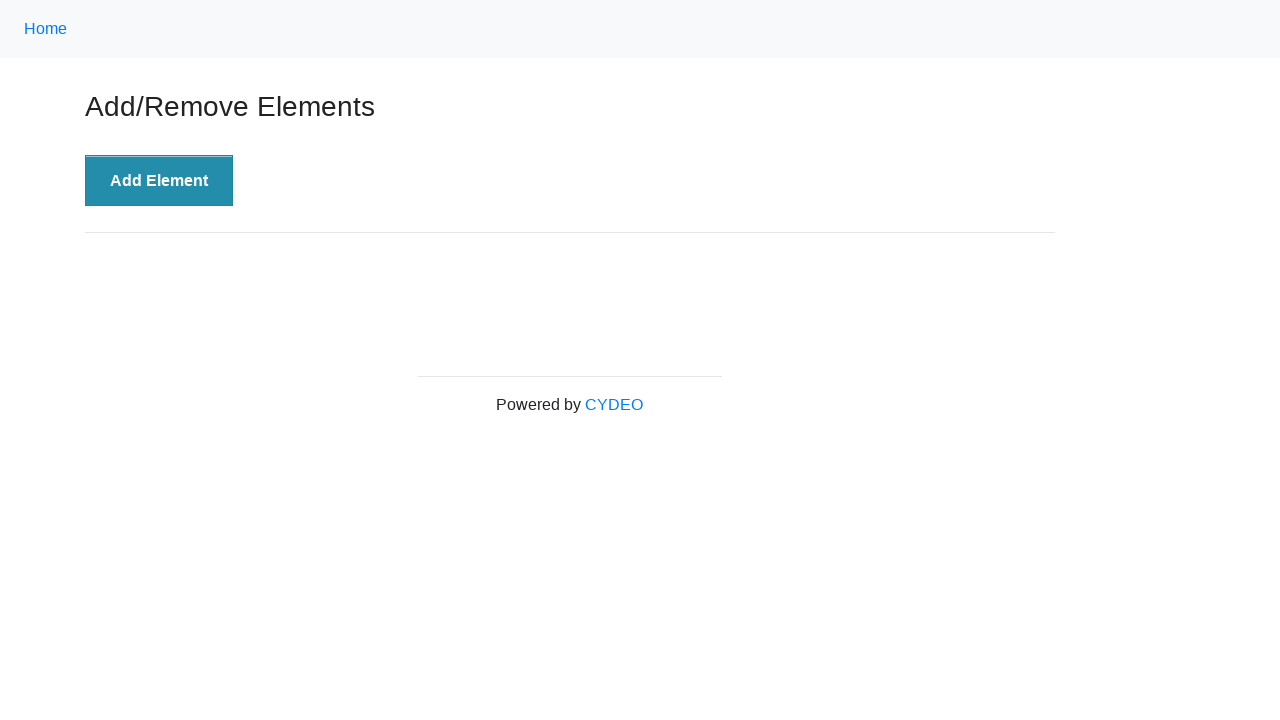

Verified 'Delete' button is no longer visible after deletion
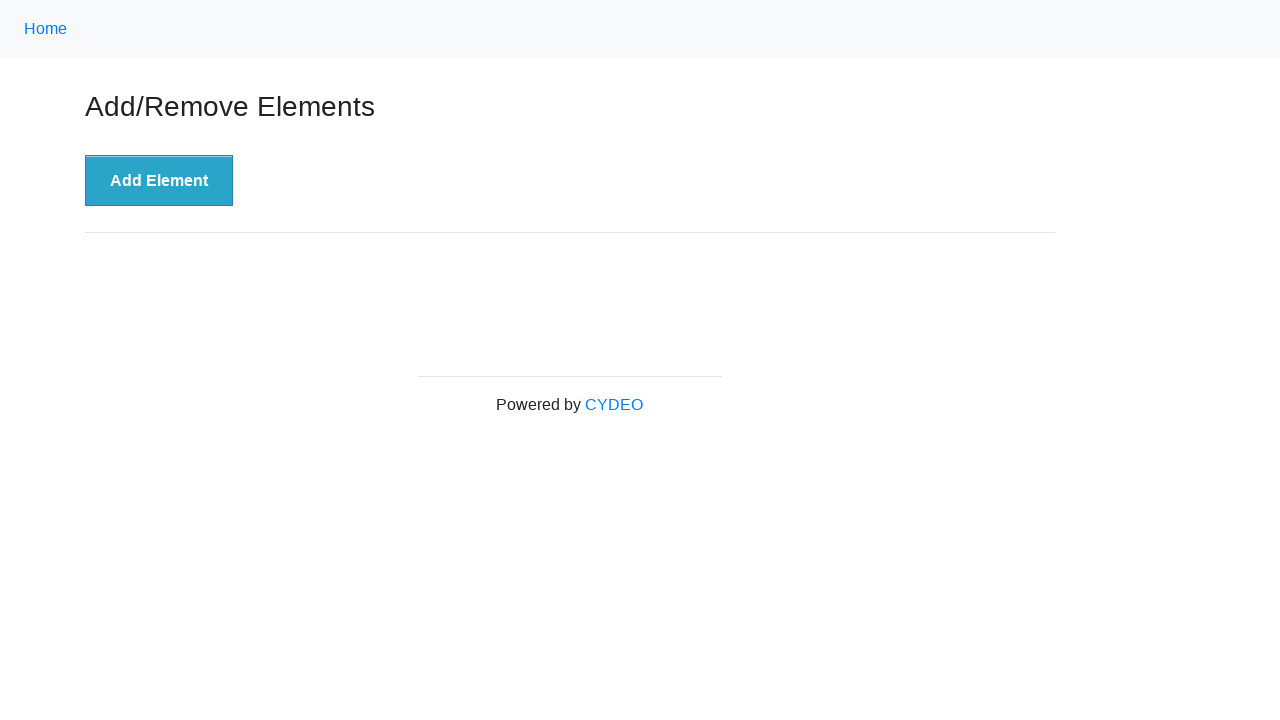

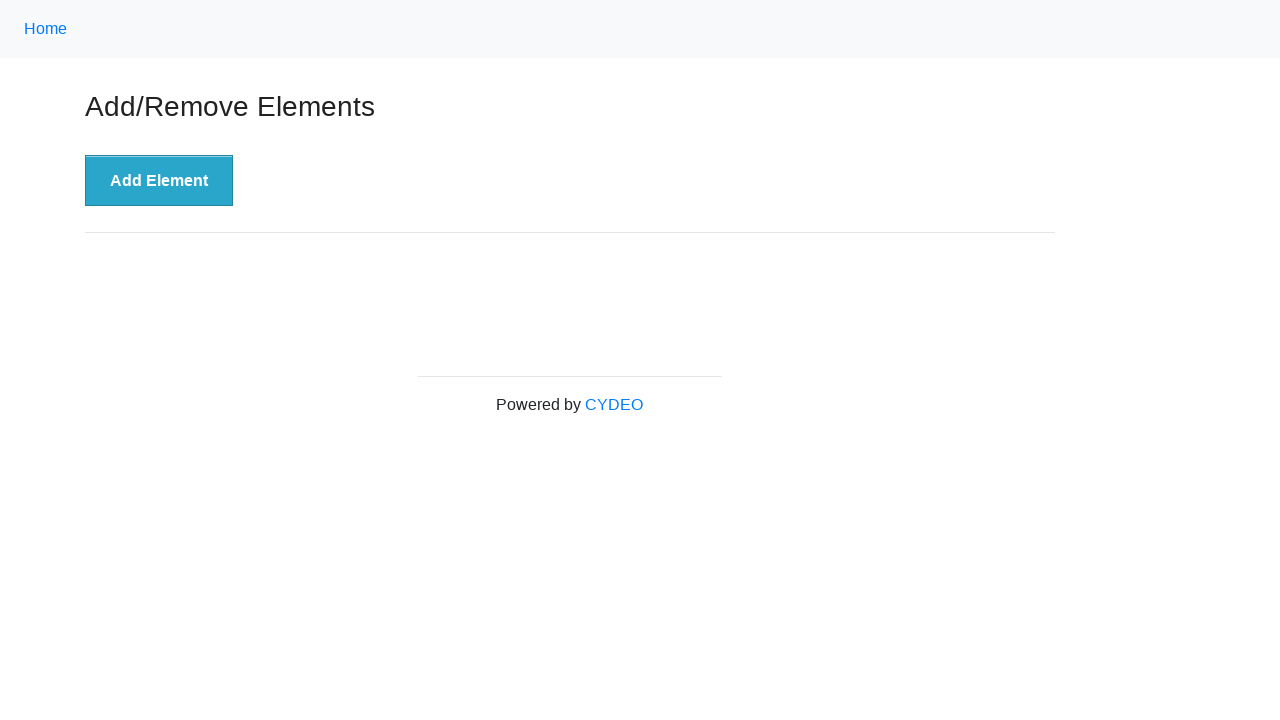